Tests registration form validation by entering a password that is too short and verifying the password validation error message

Starting URL: https://alada.vn/tai-khoan/dang-ky.html

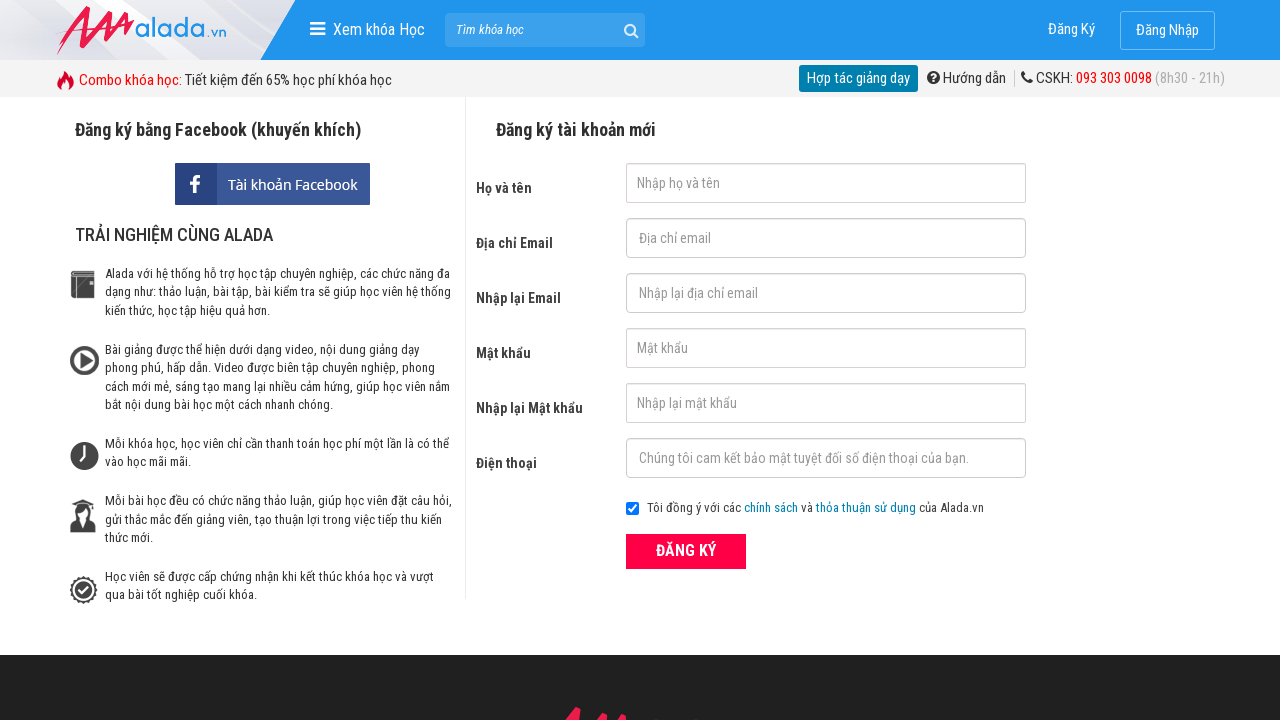

Filled first name field with 'John Kenedy' on #txtFirstname
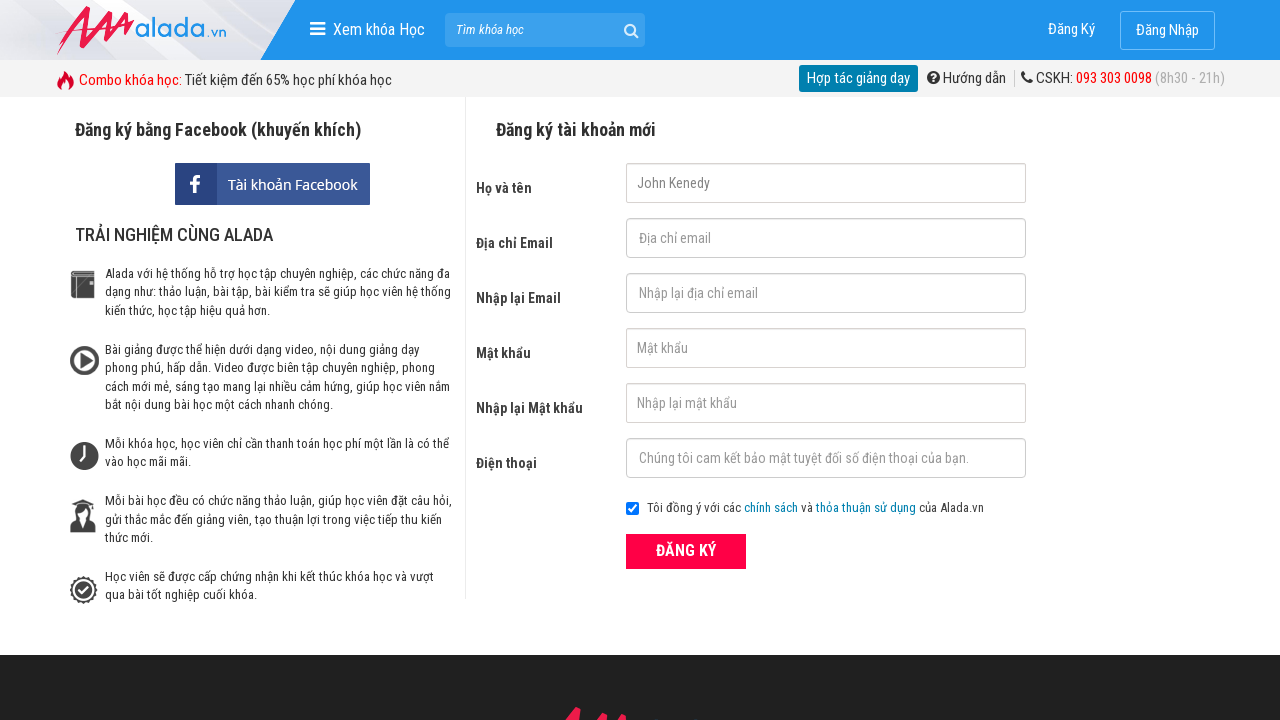

Filled email field with 'abcdef@gmail.com' on #txtEmail
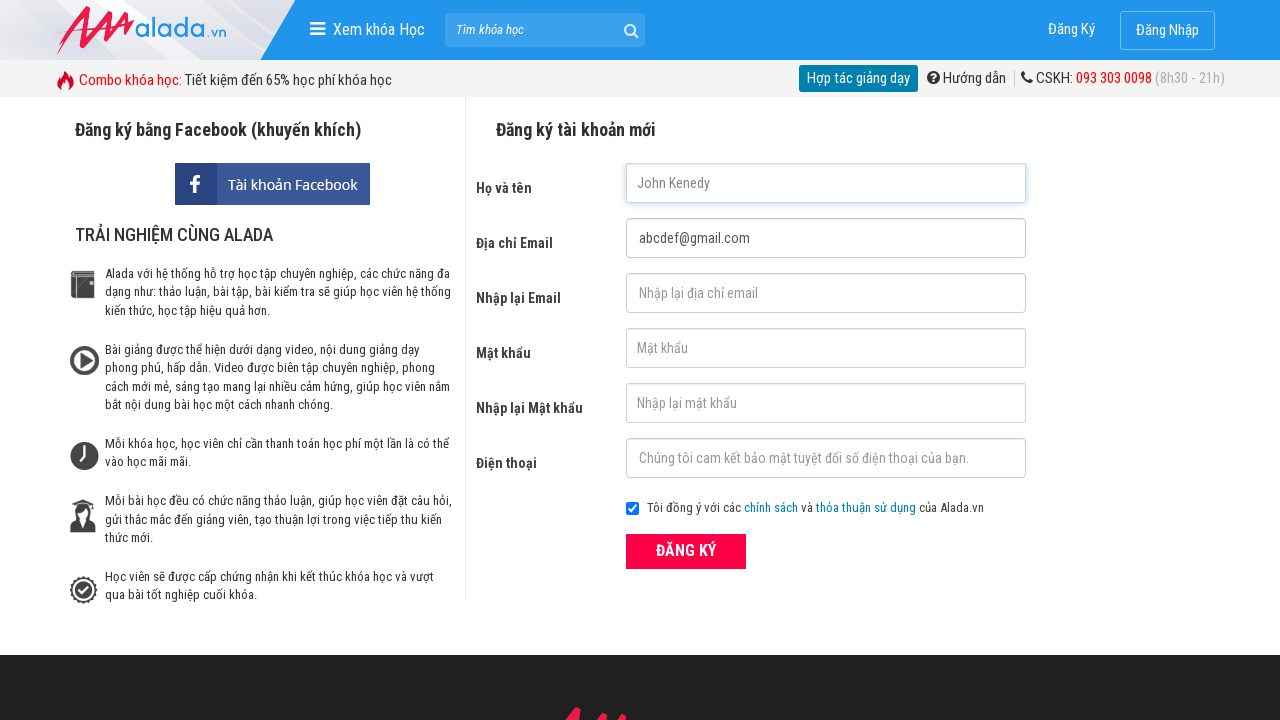

Filled confirm email field with 'abcdef@gmail.com' on #txtCEmail
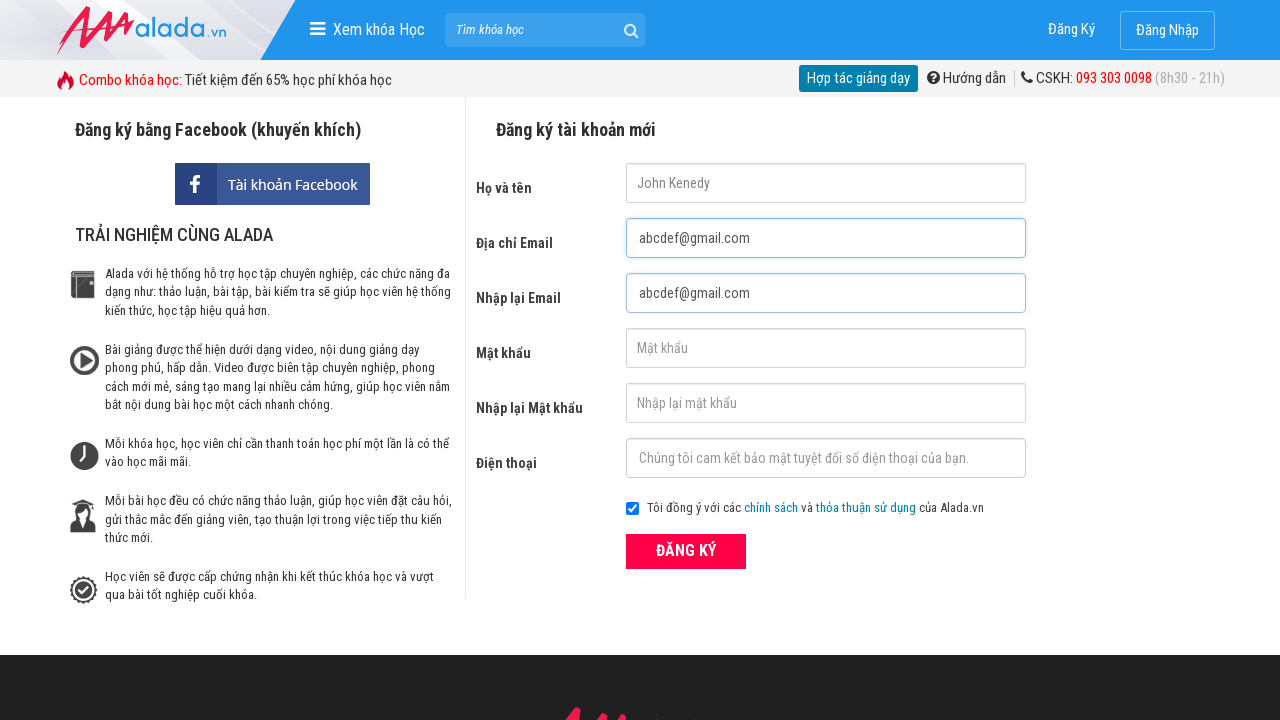

Filled password field with short password '12356' (5 characters) on #txtPassword
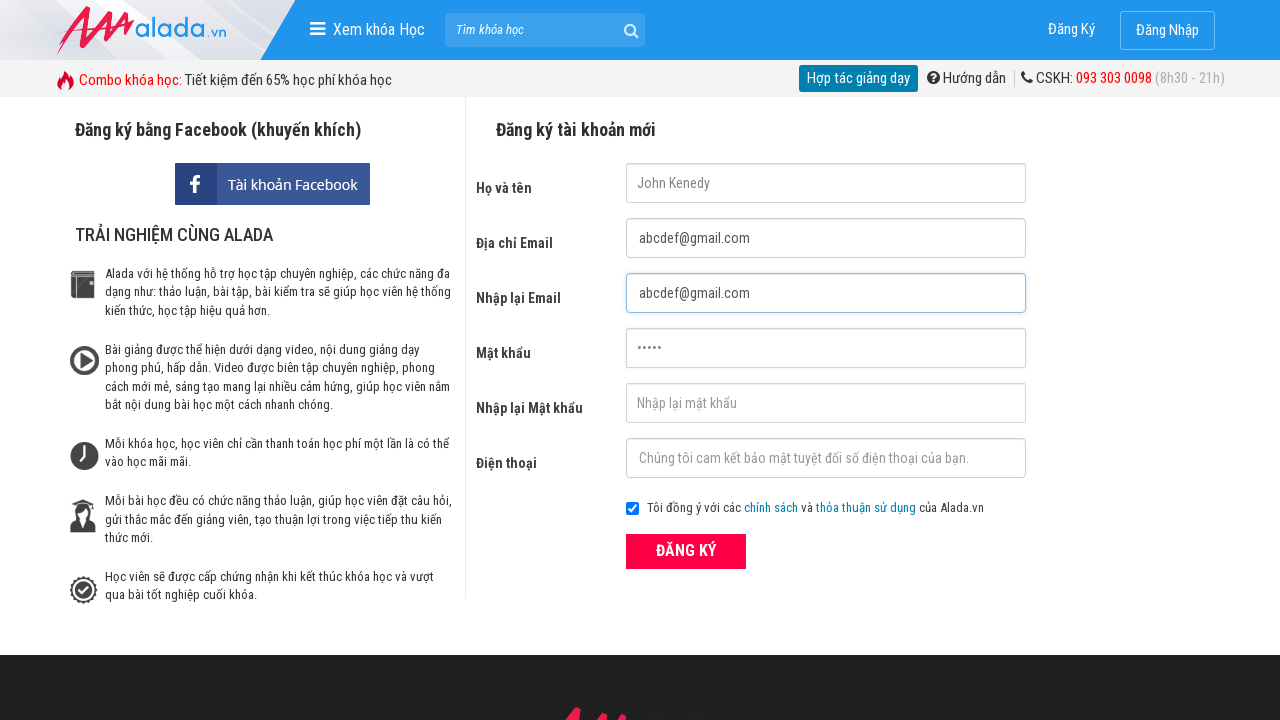

Filled confirm password field with '12356' on #txtCPassword
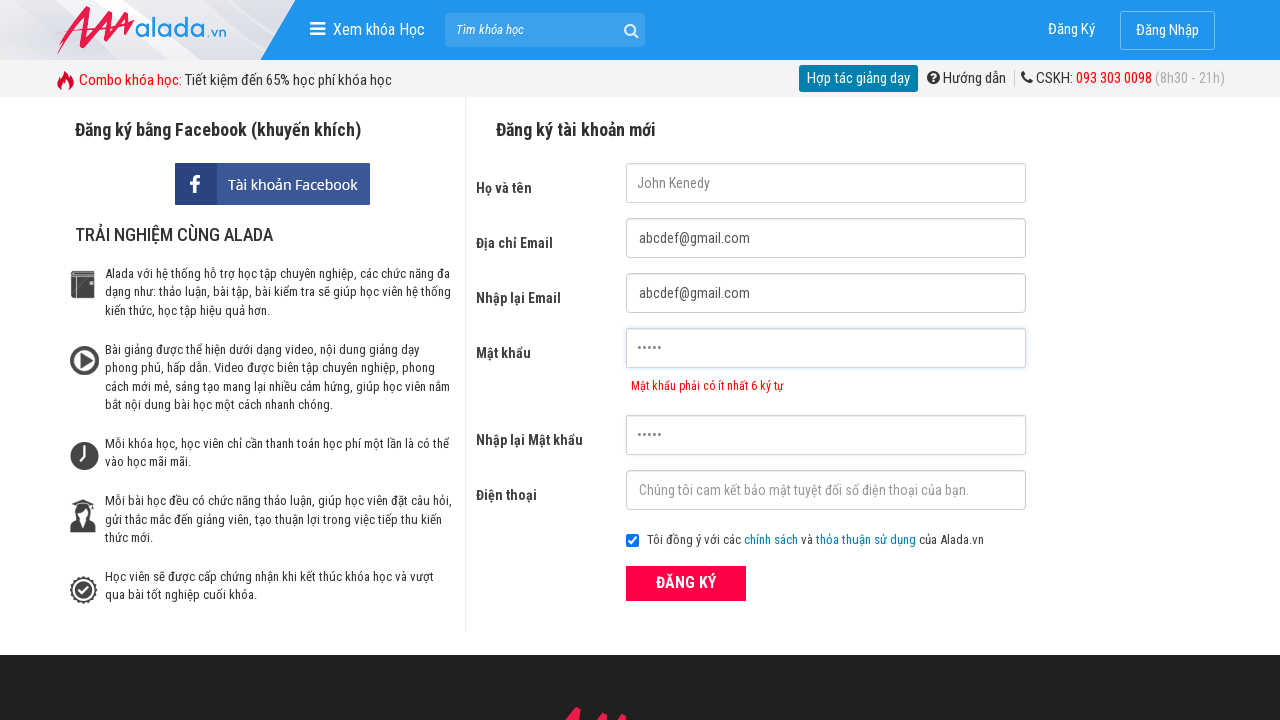

Filled phone field with '0987654321' on #txtPhone
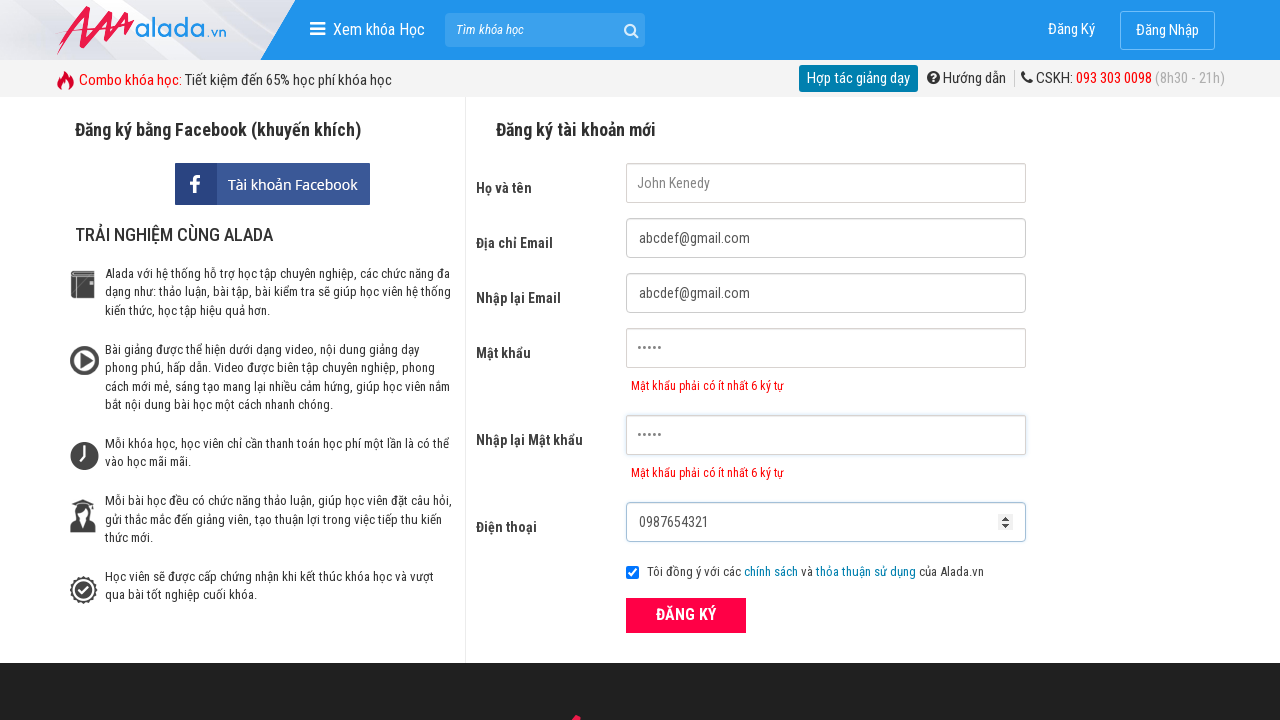

Clicked ĐĂNG KÝ (Register) button to submit registration form at (686, 615) on xpath=//form[@id='frmLogin']//button[text()='ĐĂNG KÝ']
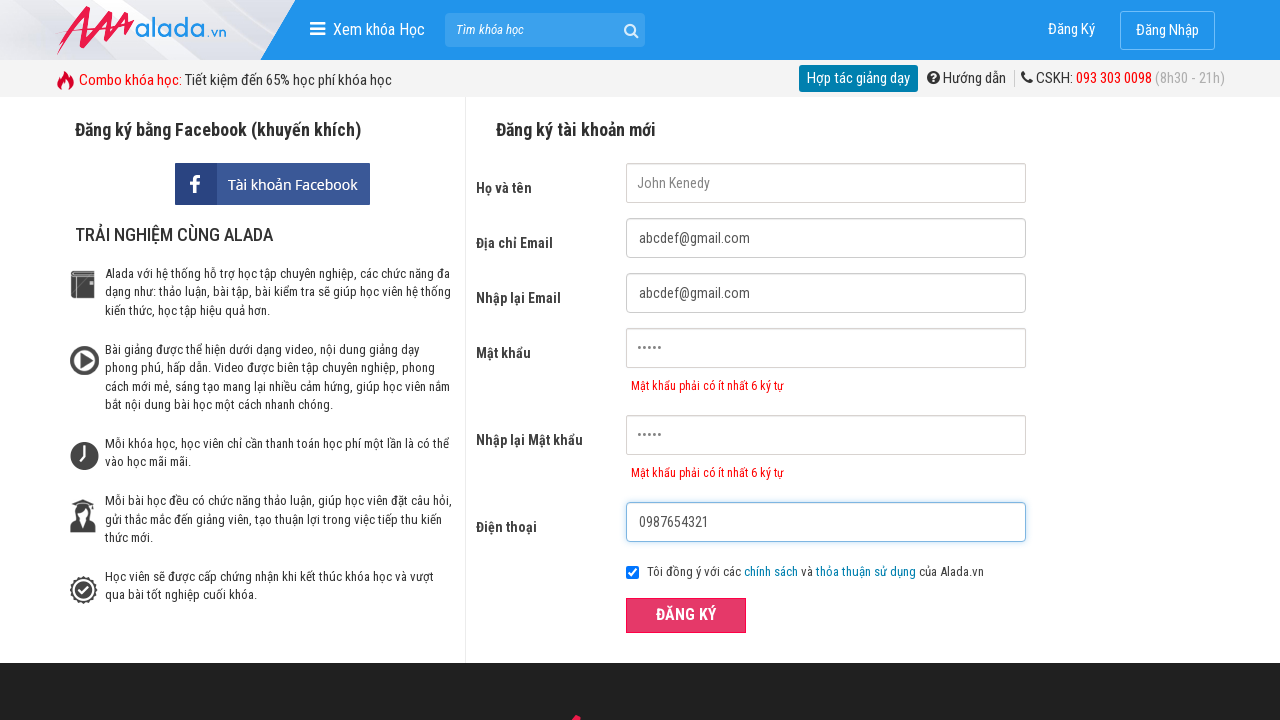

Password validation error message appeared
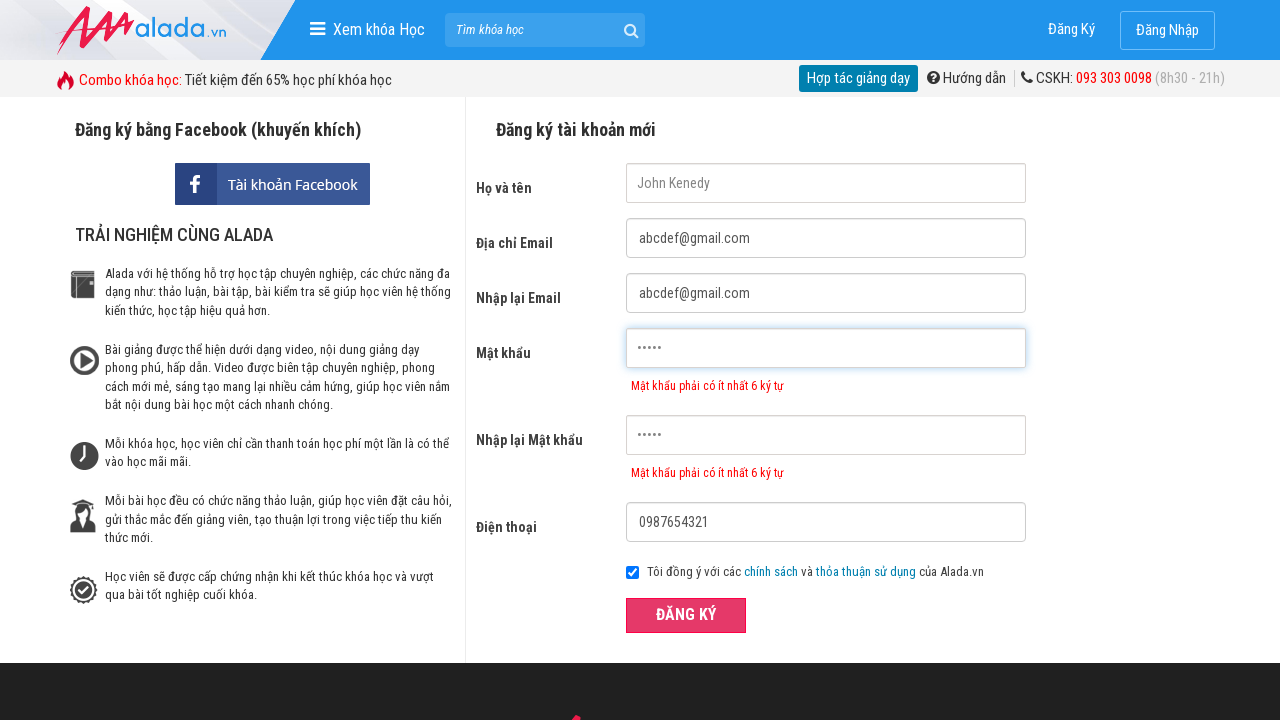

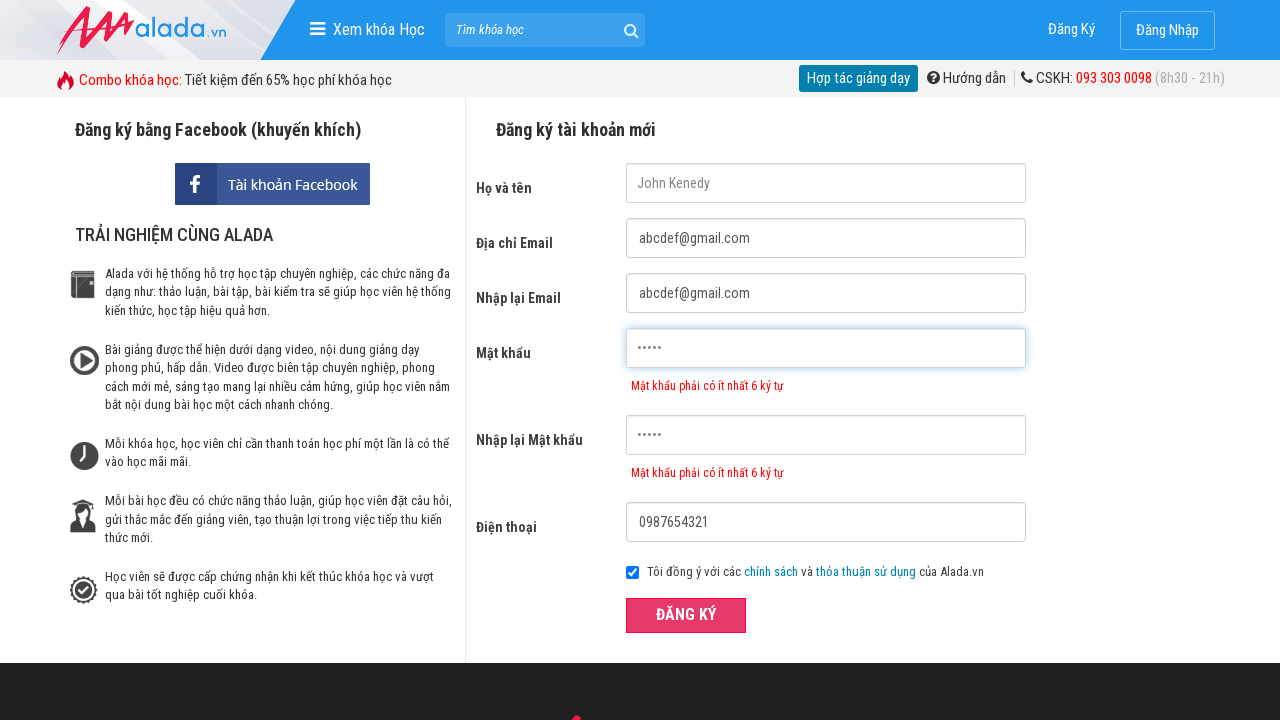